Tests infinite scroll functionality on an audiobook listing page by scrolling through the page multiple times until all content is loaded.

Starting URL: https://web.audioteka.com/pl/do-uslyszenia-w-klubie.html

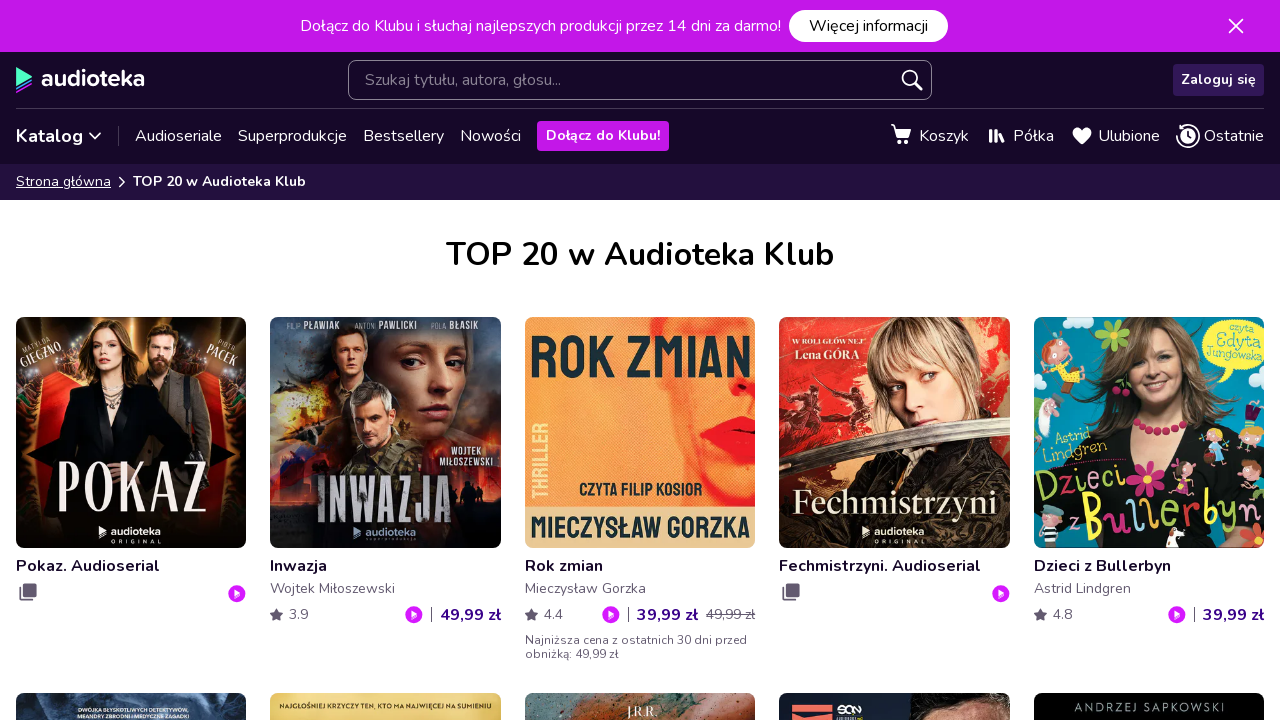

Waited for page DOM content to load
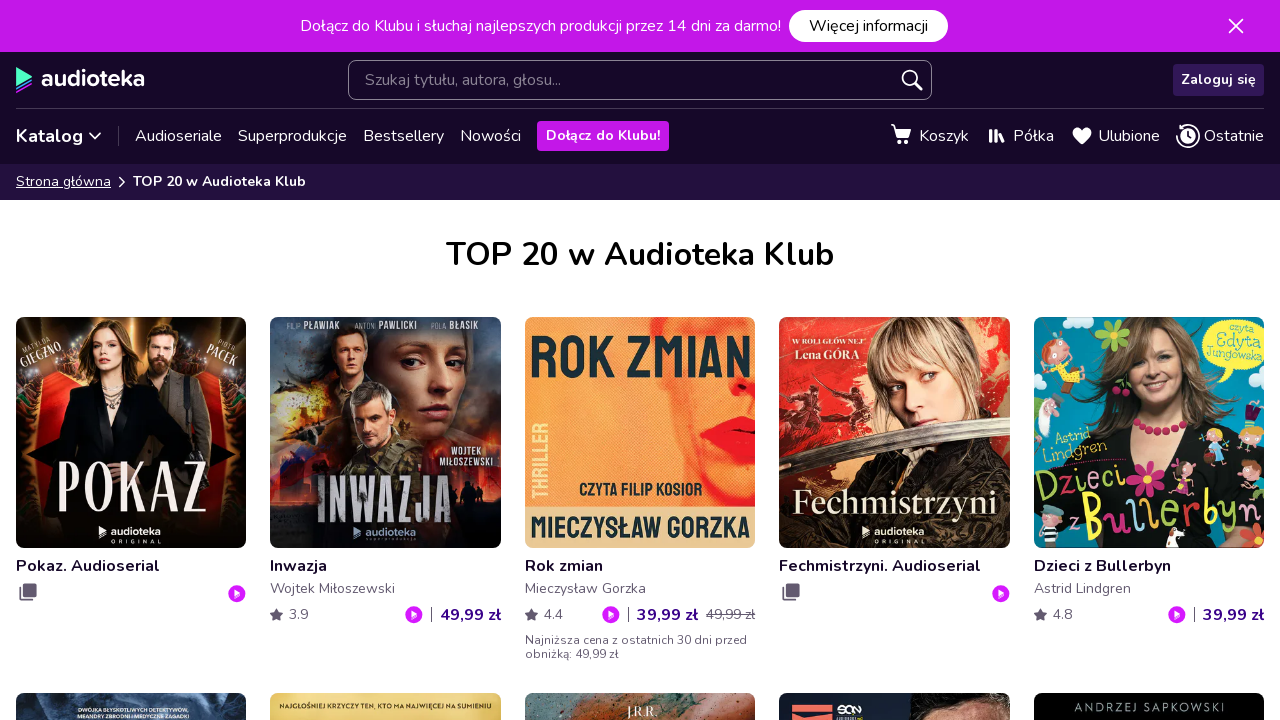

Waited 2 seconds for page to stabilize
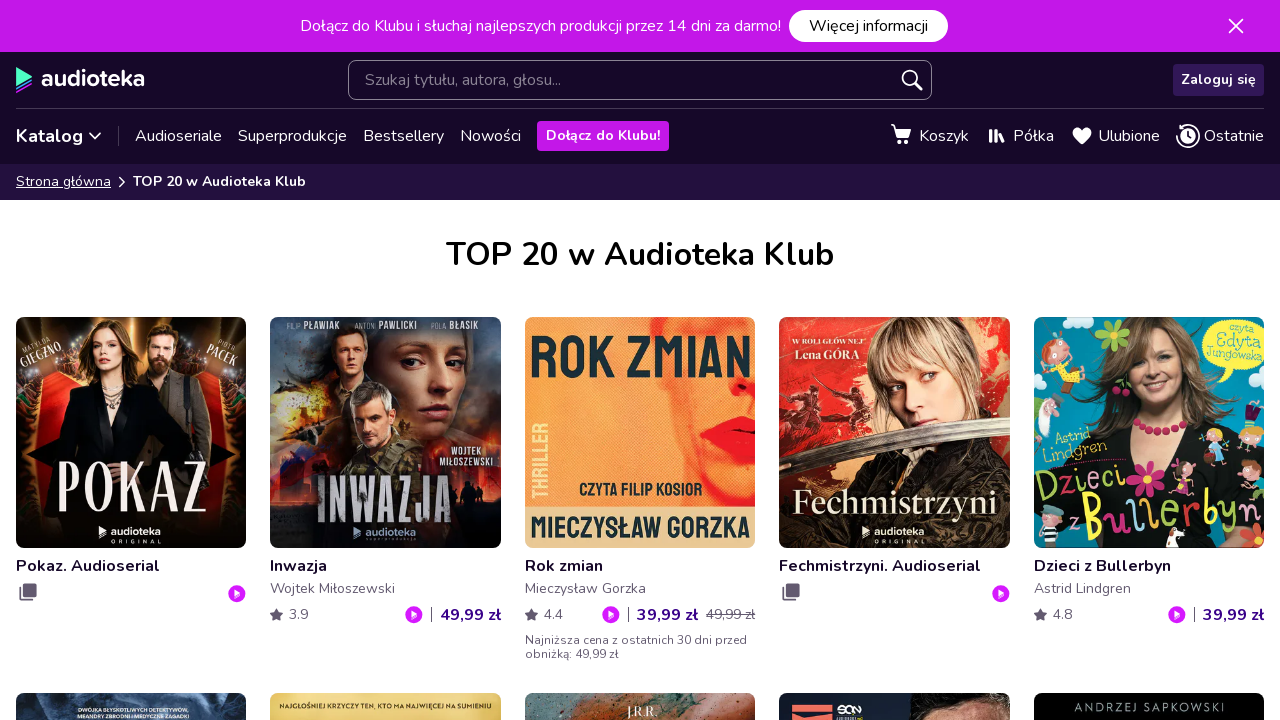

Retrieved screen height: 720px
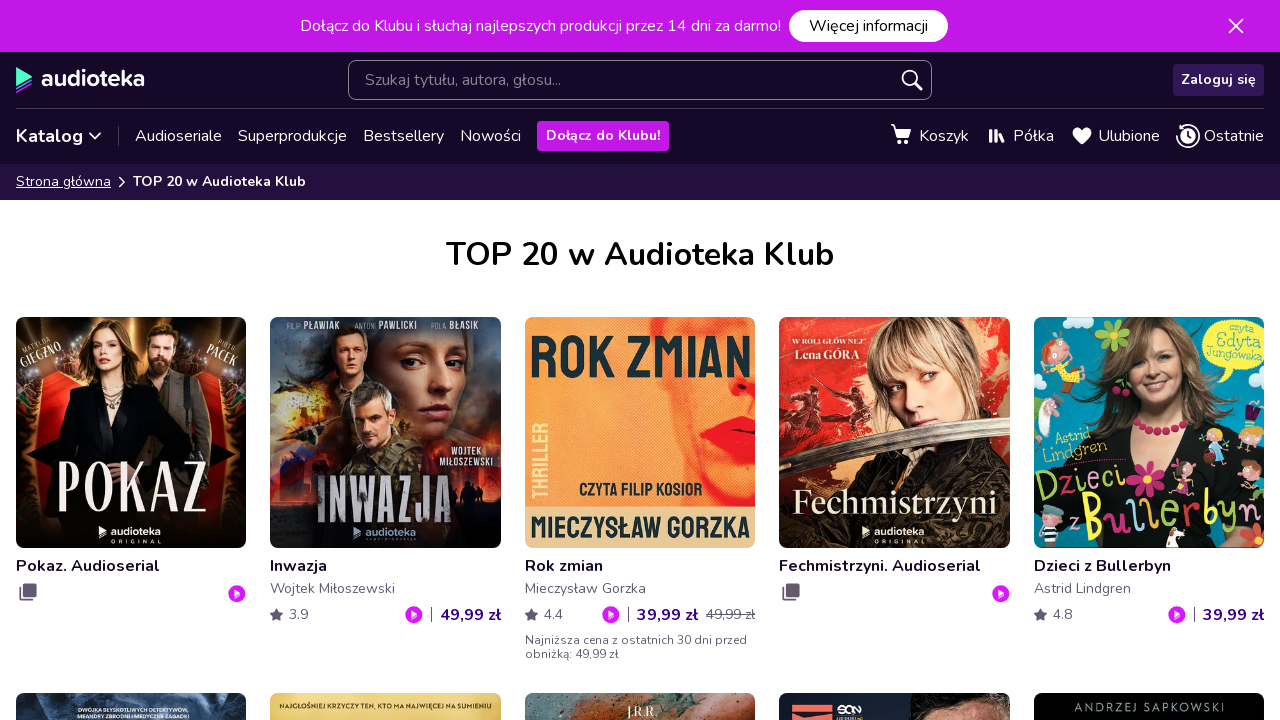

Scrolled to position 0px (iteration 1)
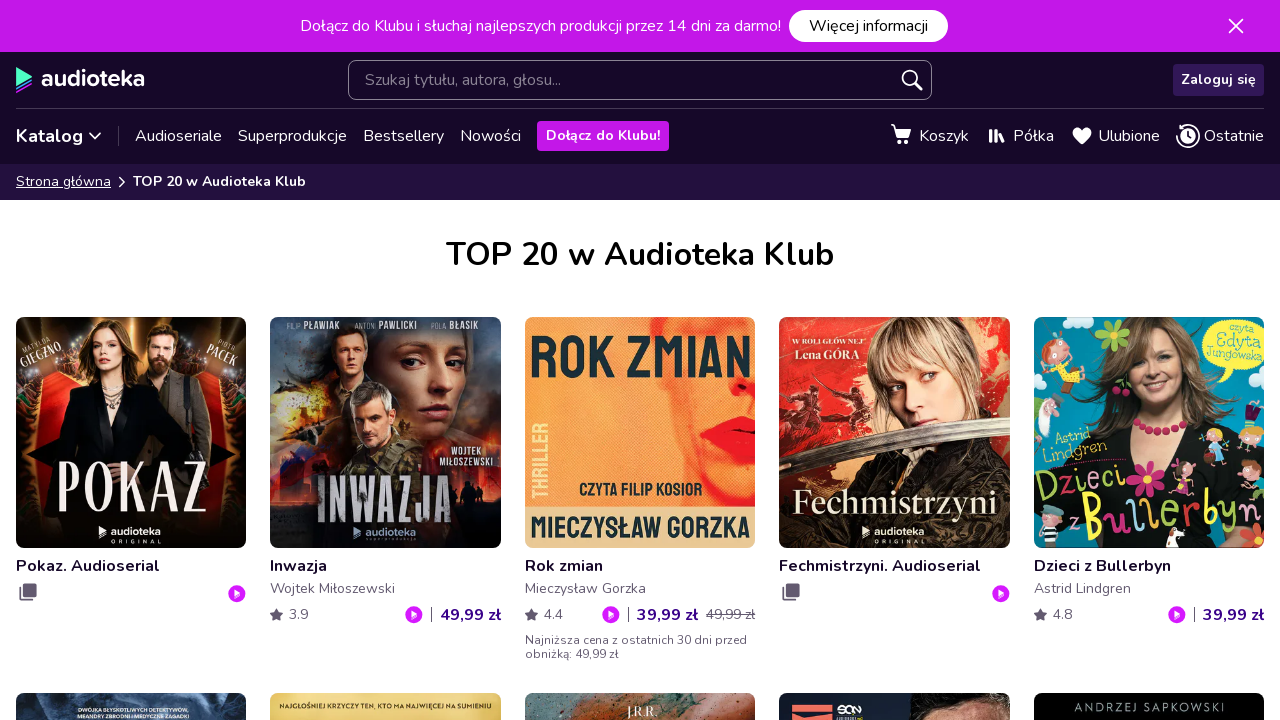

Waited 3 seconds for new content to load after scroll
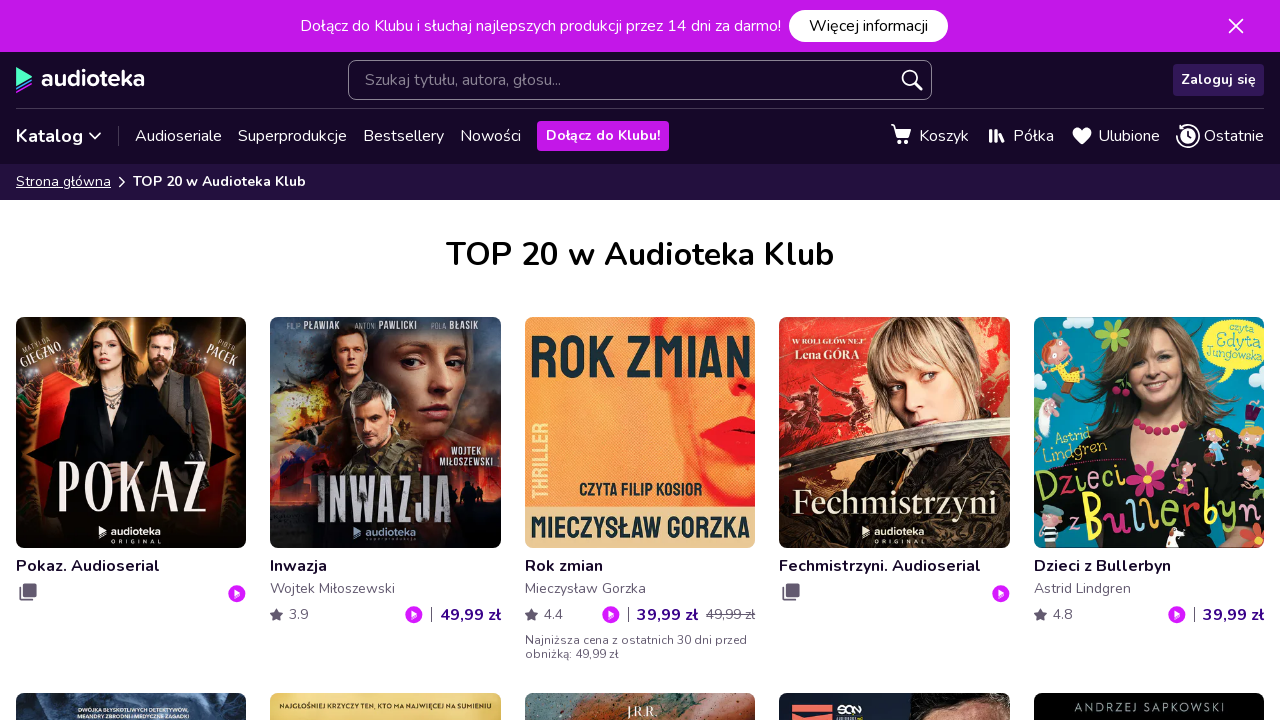

Retrieved current scroll height: 2577px
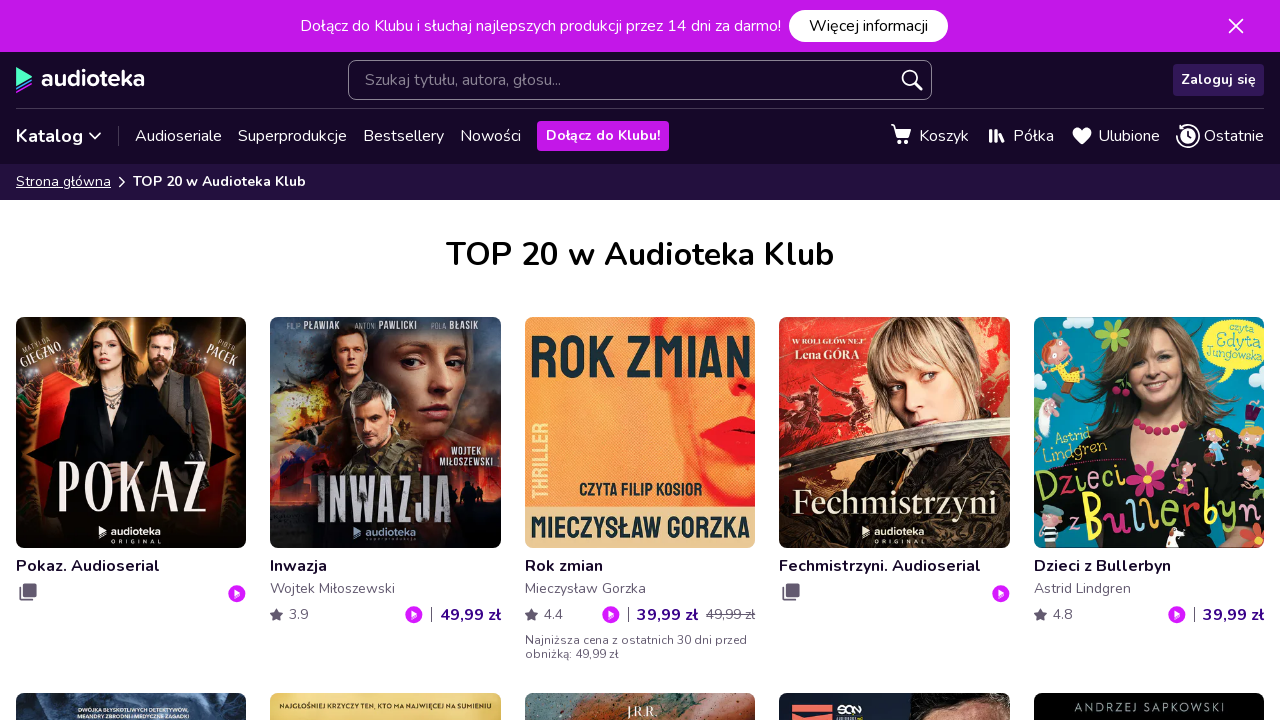

Scrolled to position 720px (iteration 2)
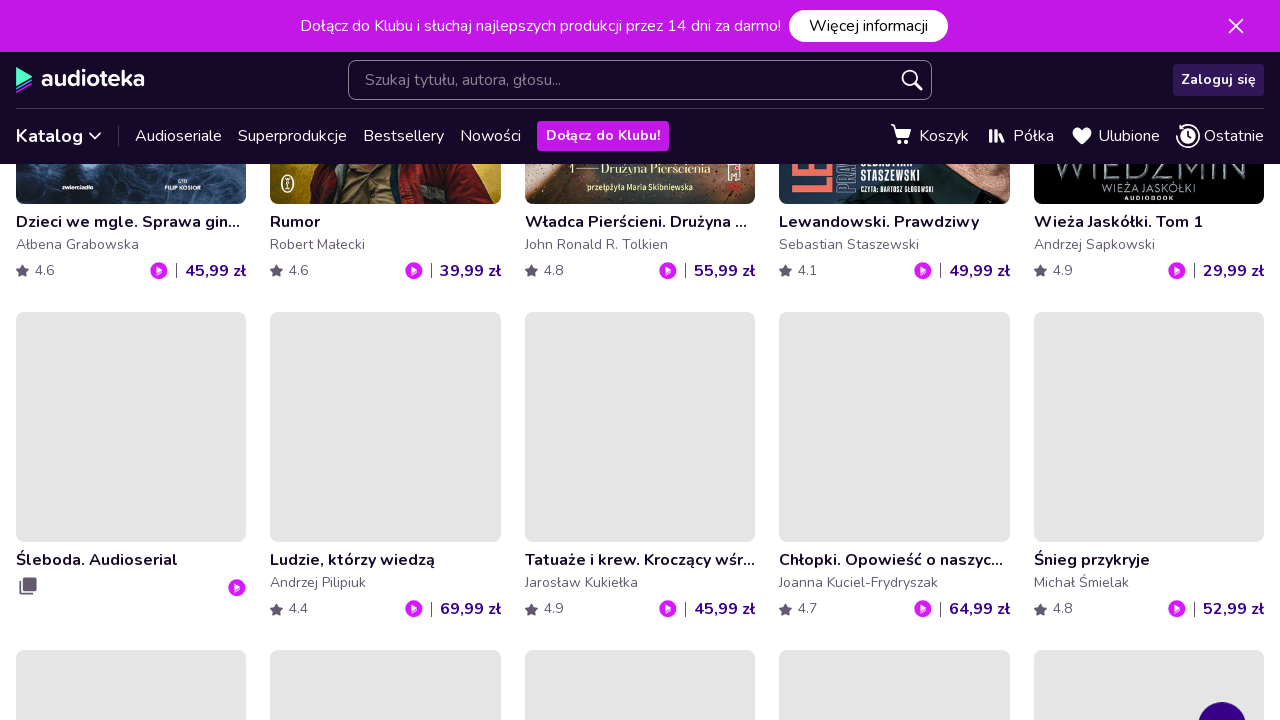

Waited 3 seconds for new content to load after scroll
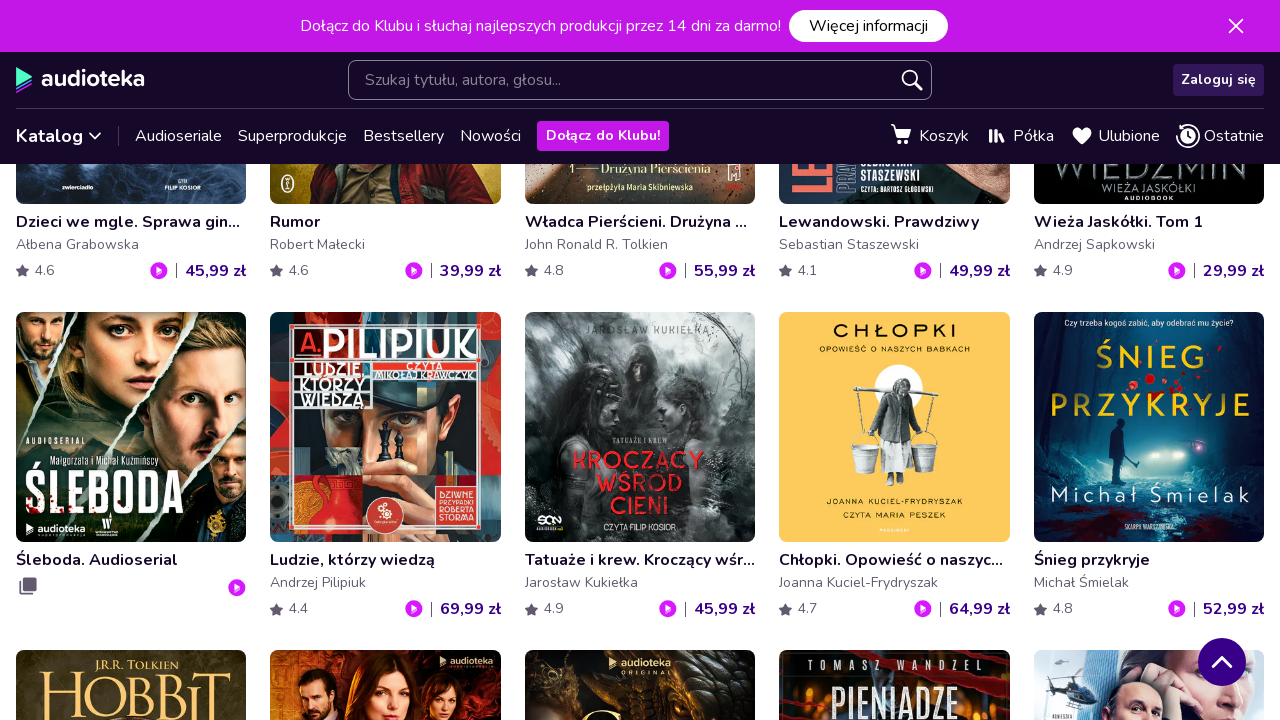

Retrieved current scroll height: 2577px
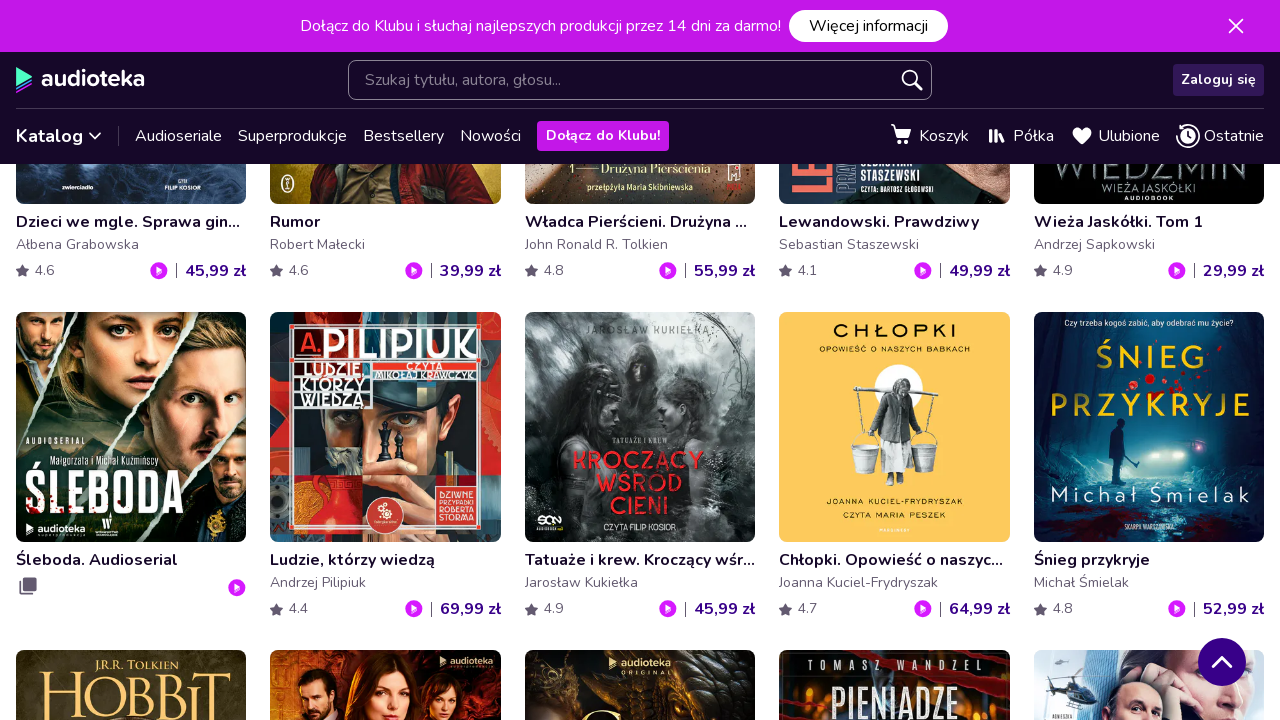

Scrolled to position 1440px (iteration 3)
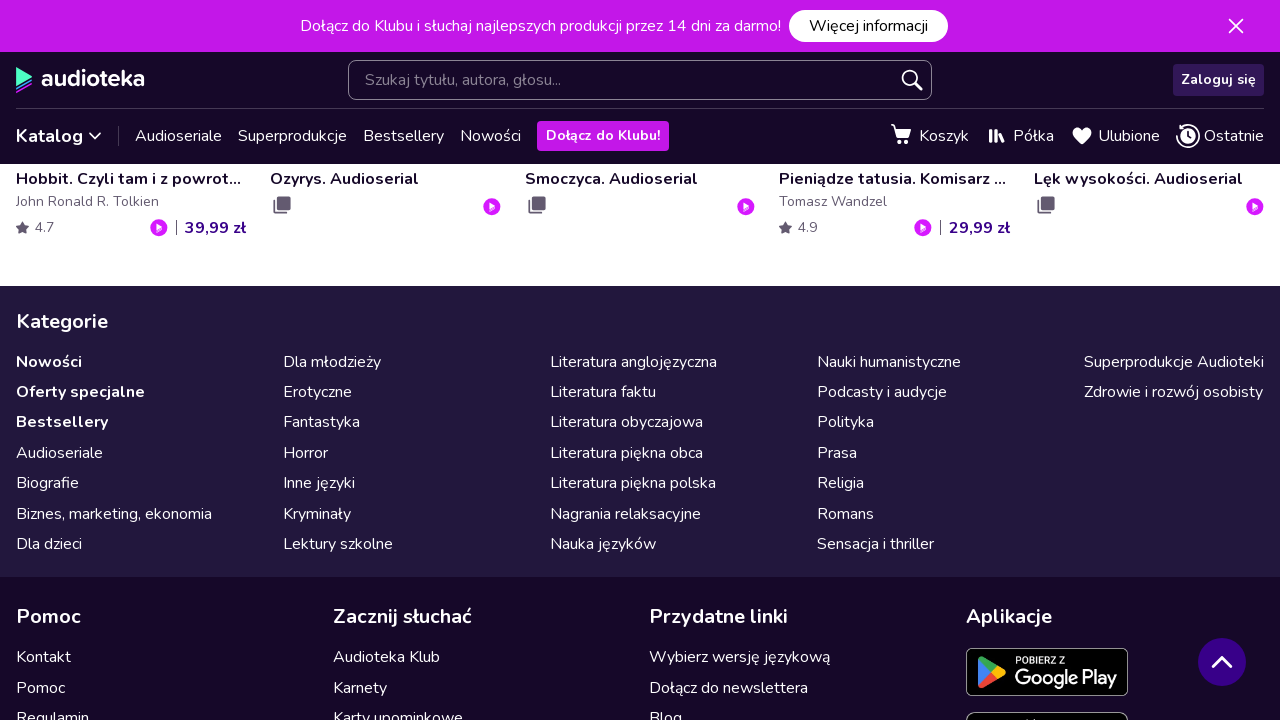

Waited 3 seconds for new content to load after scroll
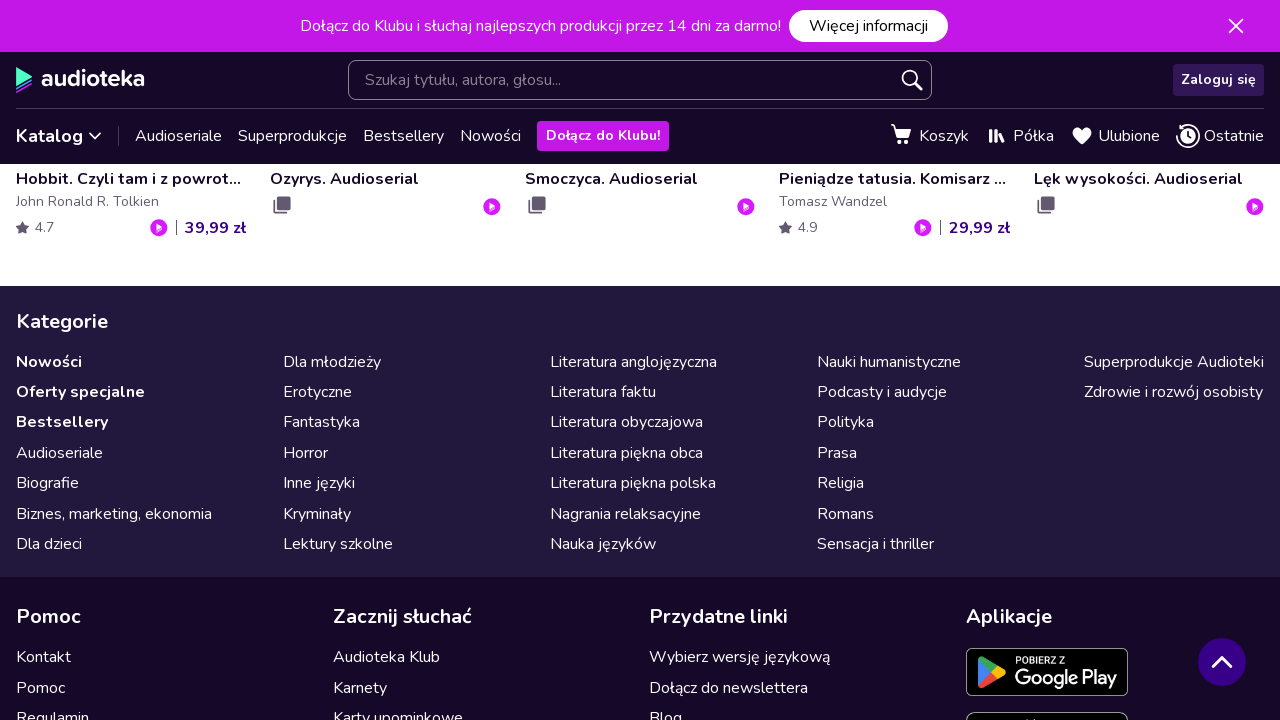

Retrieved current scroll height: 2577px
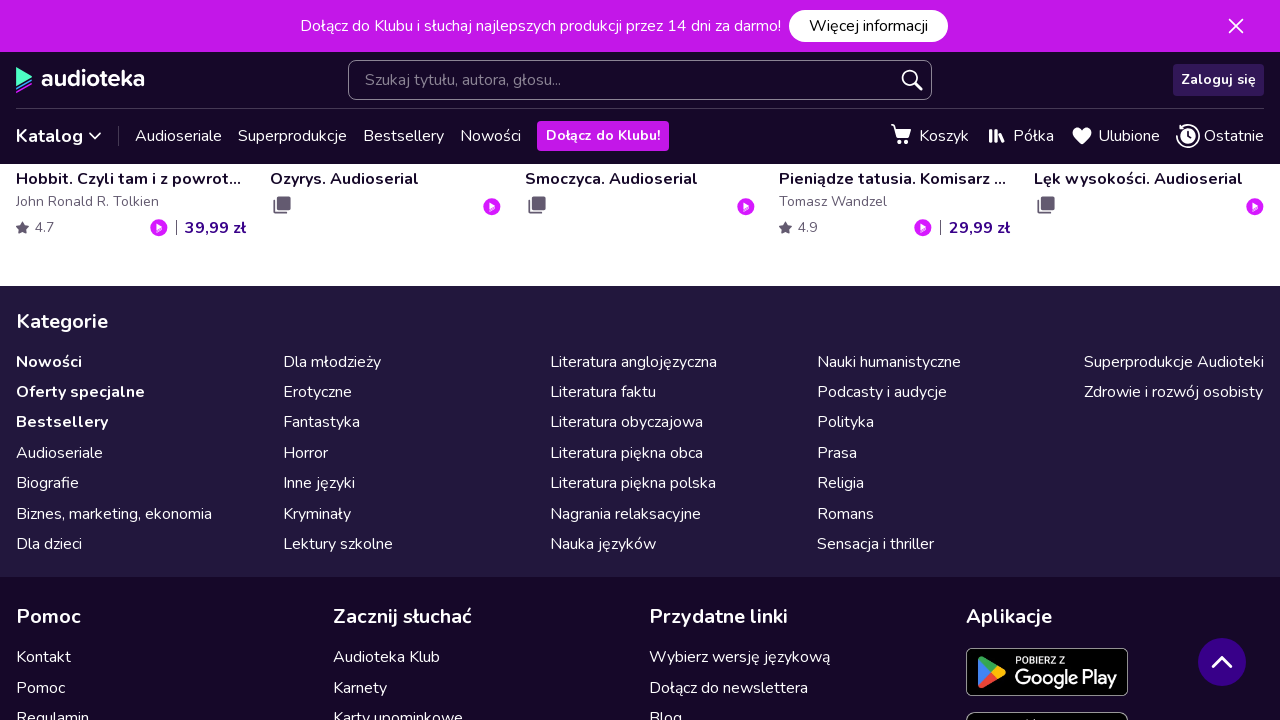

Scrolled to position 2160px (iteration 4)
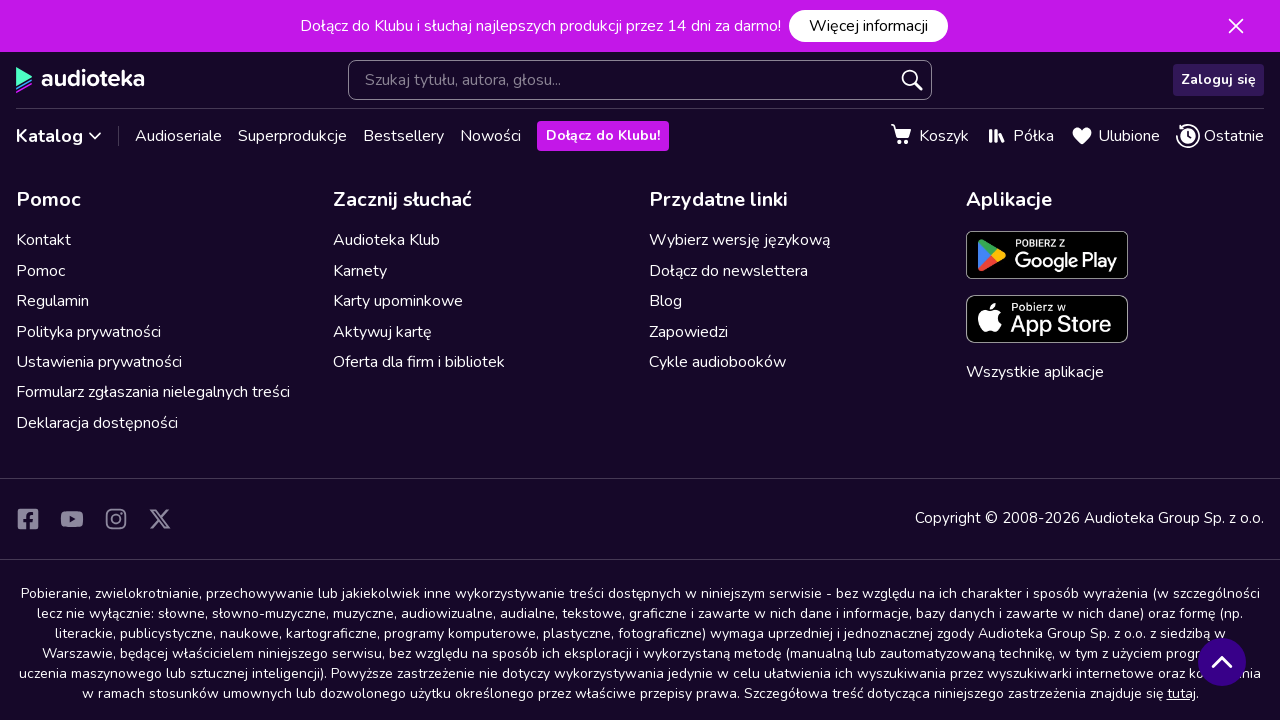

Waited 3 seconds for new content to load after scroll
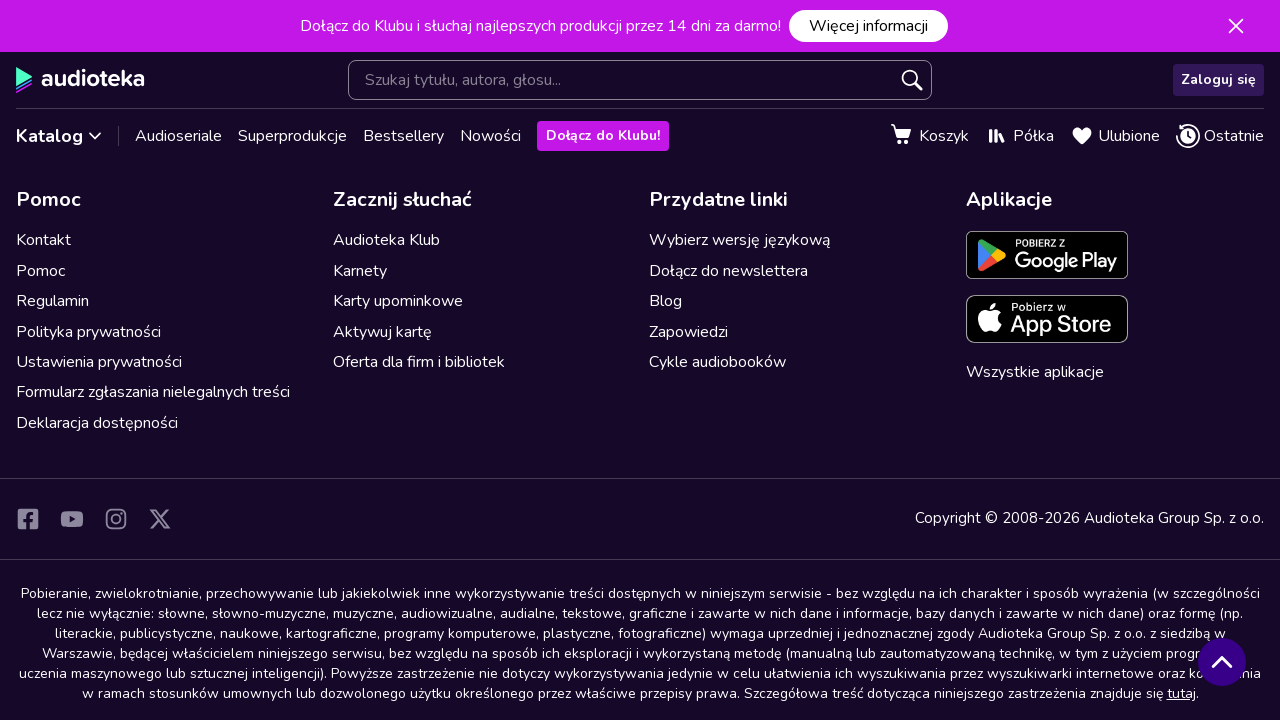

Retrieved current scroll height: 2577px
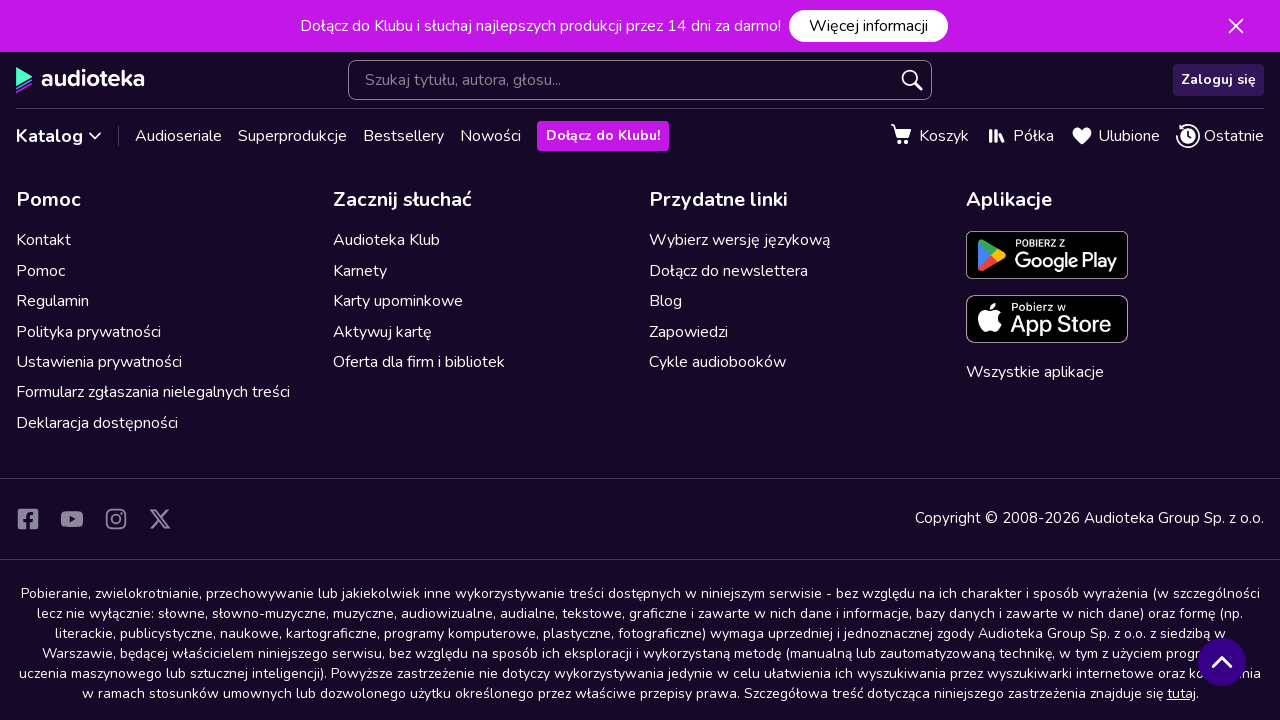

Scrolled to position 2880px (iteration 5)
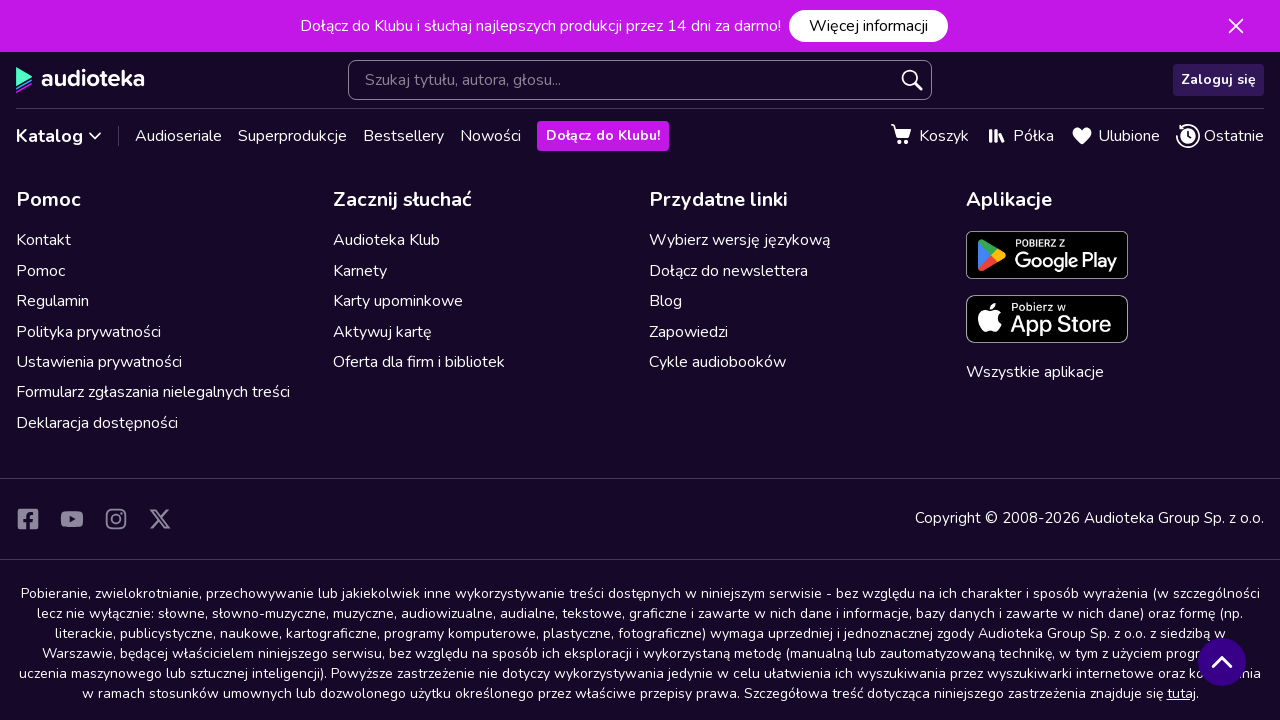

Waited 3 seconds for new content to load after scroll
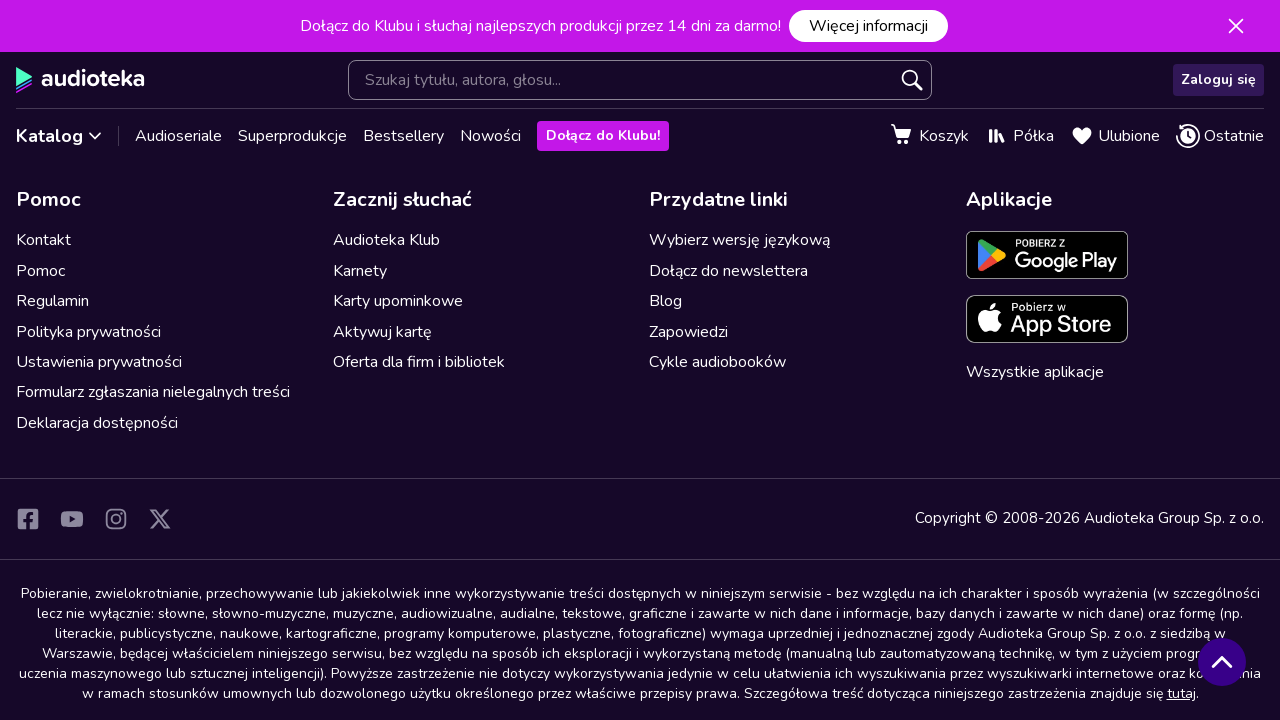

Retrieved current scroll height: 2577px
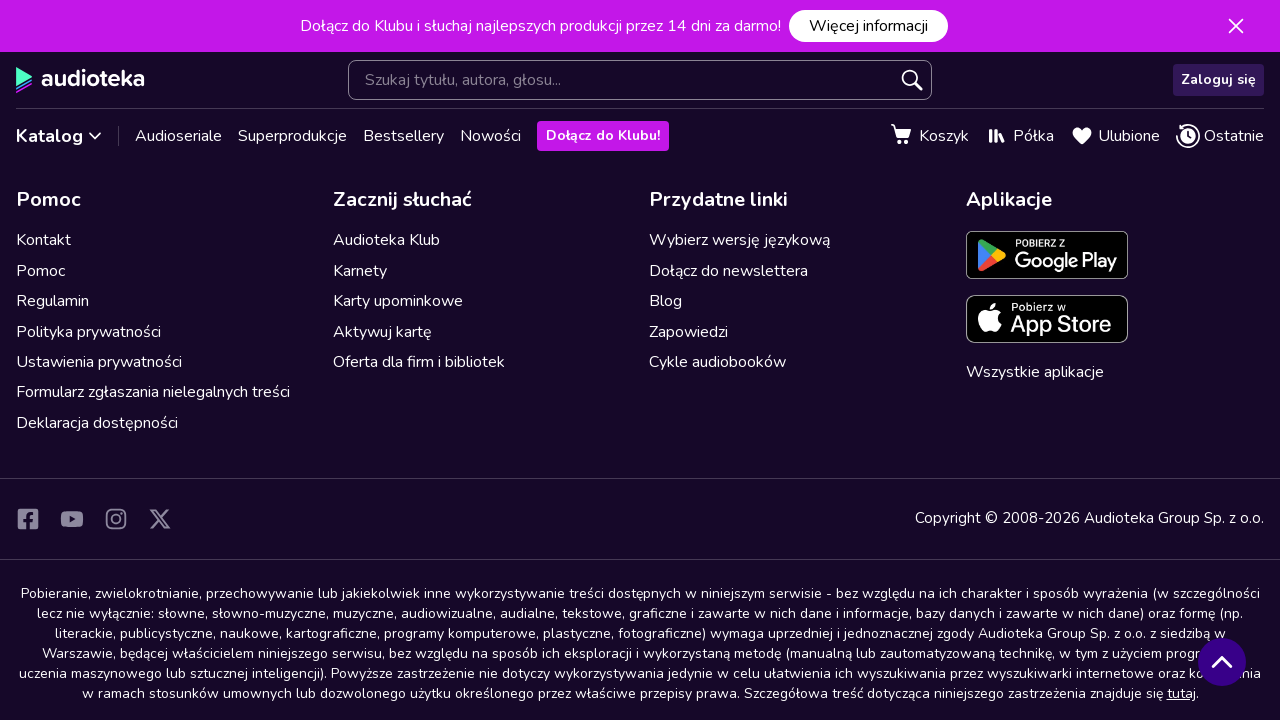

Reached end of page content, stopping infinite scroll
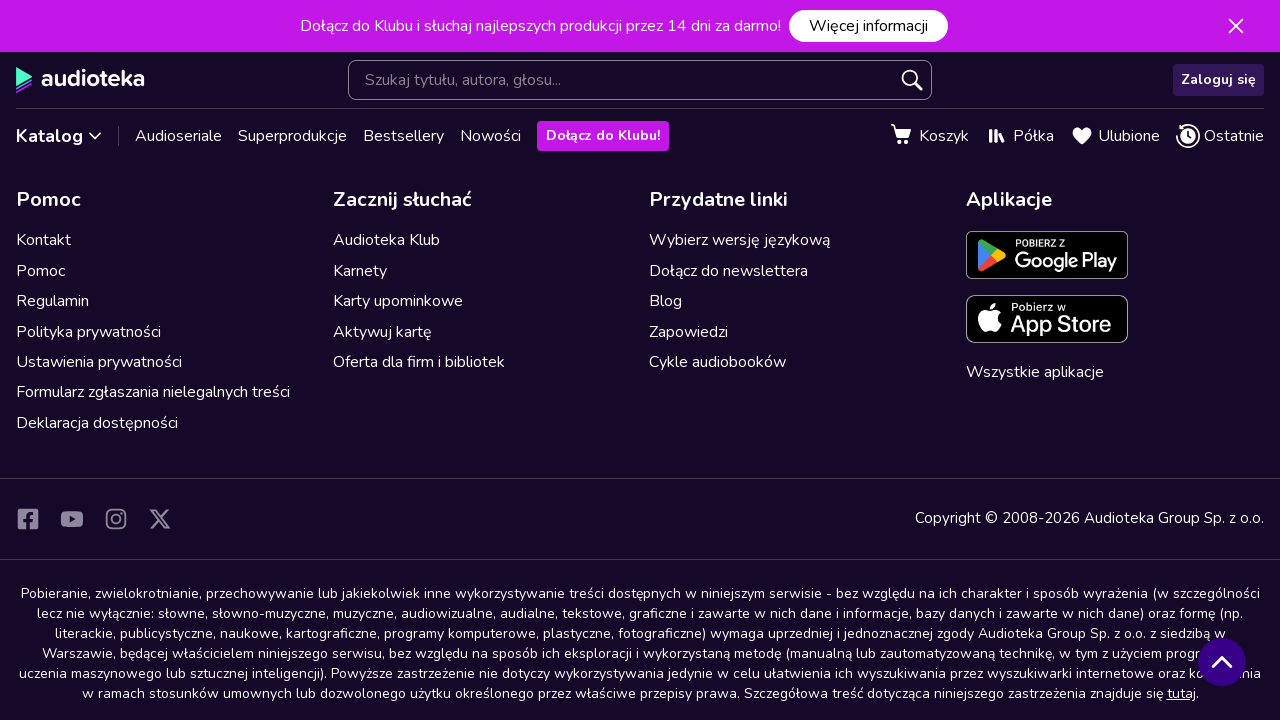

Verified page body element is present
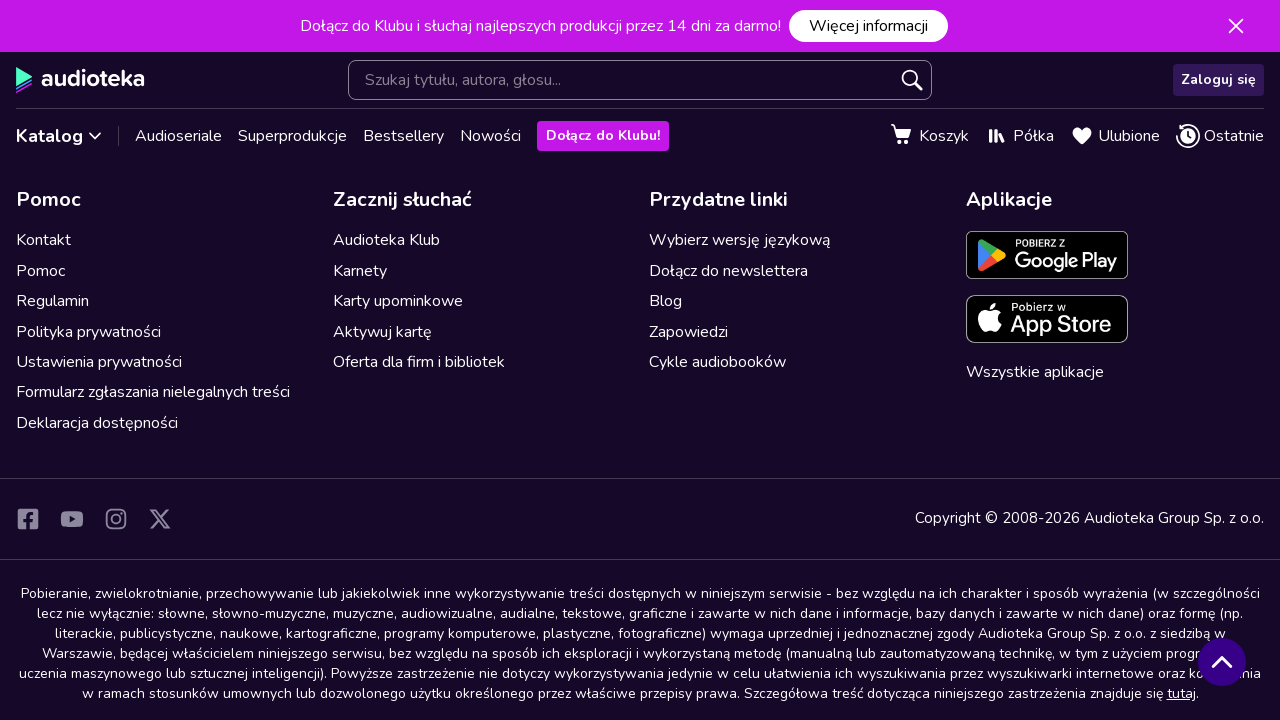

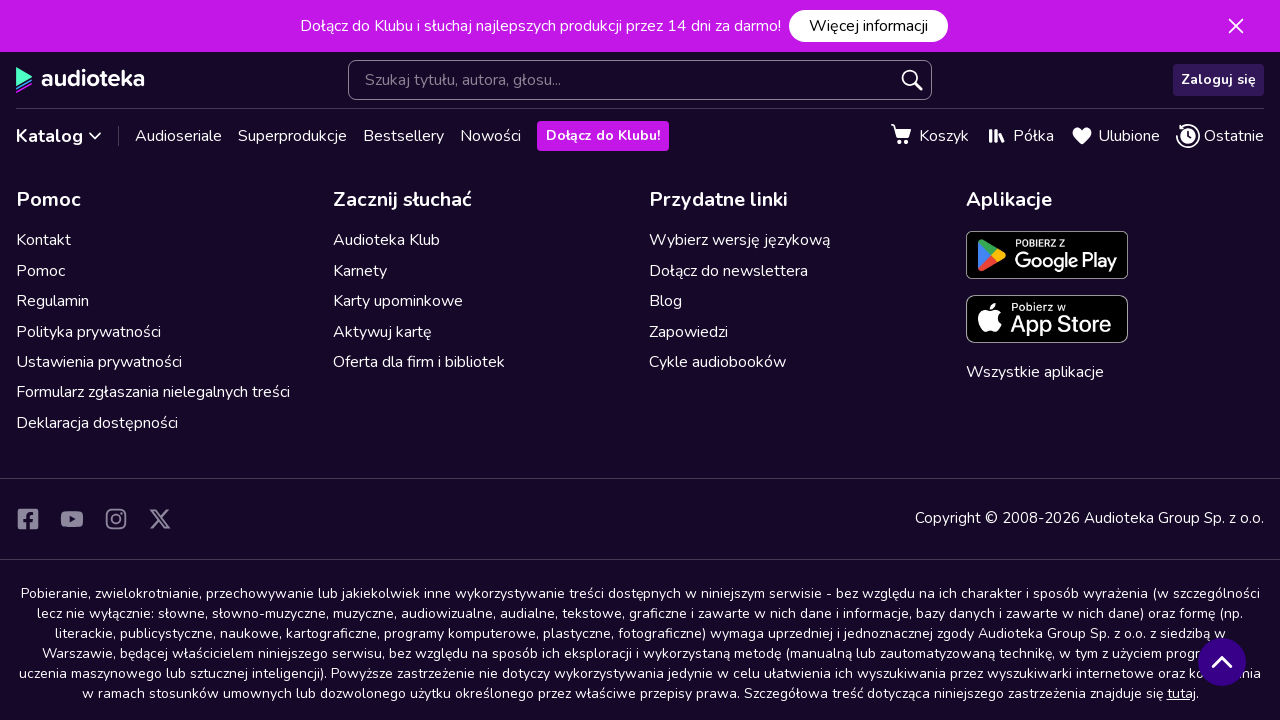